Tests drag and drop functionality by clicking and holding a draggable element and releasing it on a droppable target

Starting URL: https://jqueryui.com/droppable/

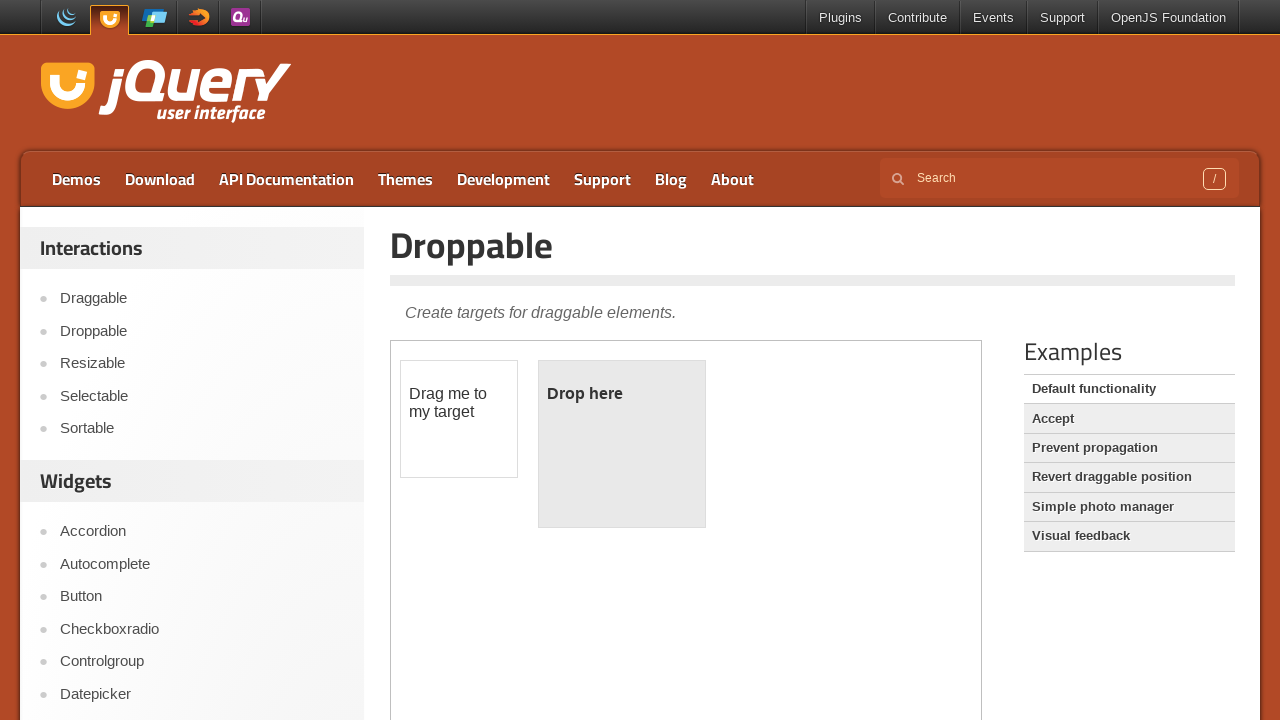

Located the iframe containing the drag-drop demo
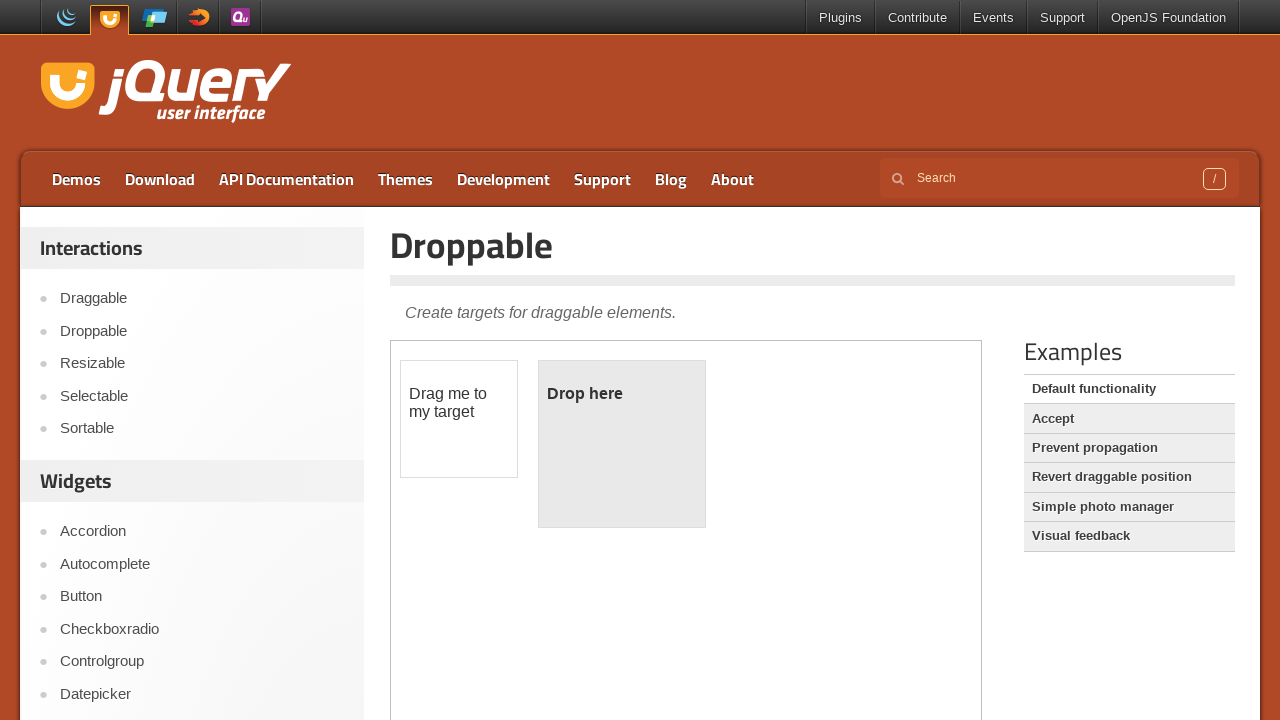

Located the draggable element
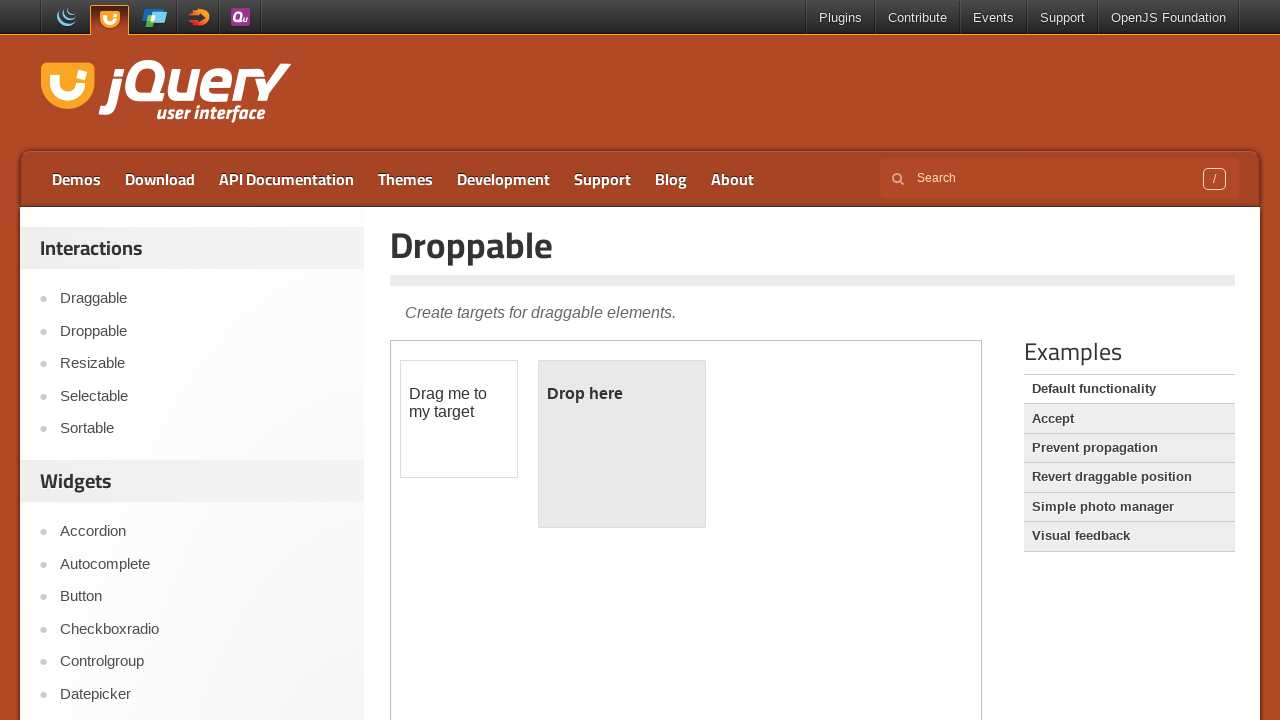

Located the droppable target element
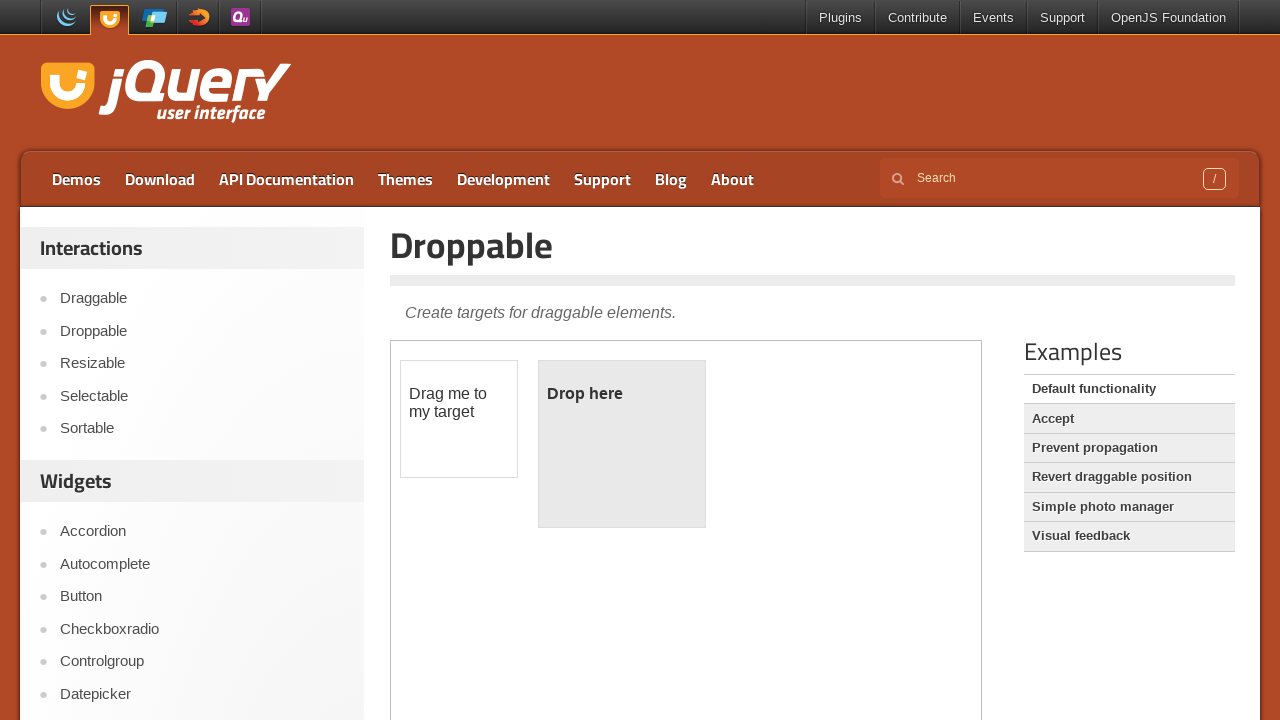

Dragged the draggable element and dropped it on the droppable target at (622, 444)
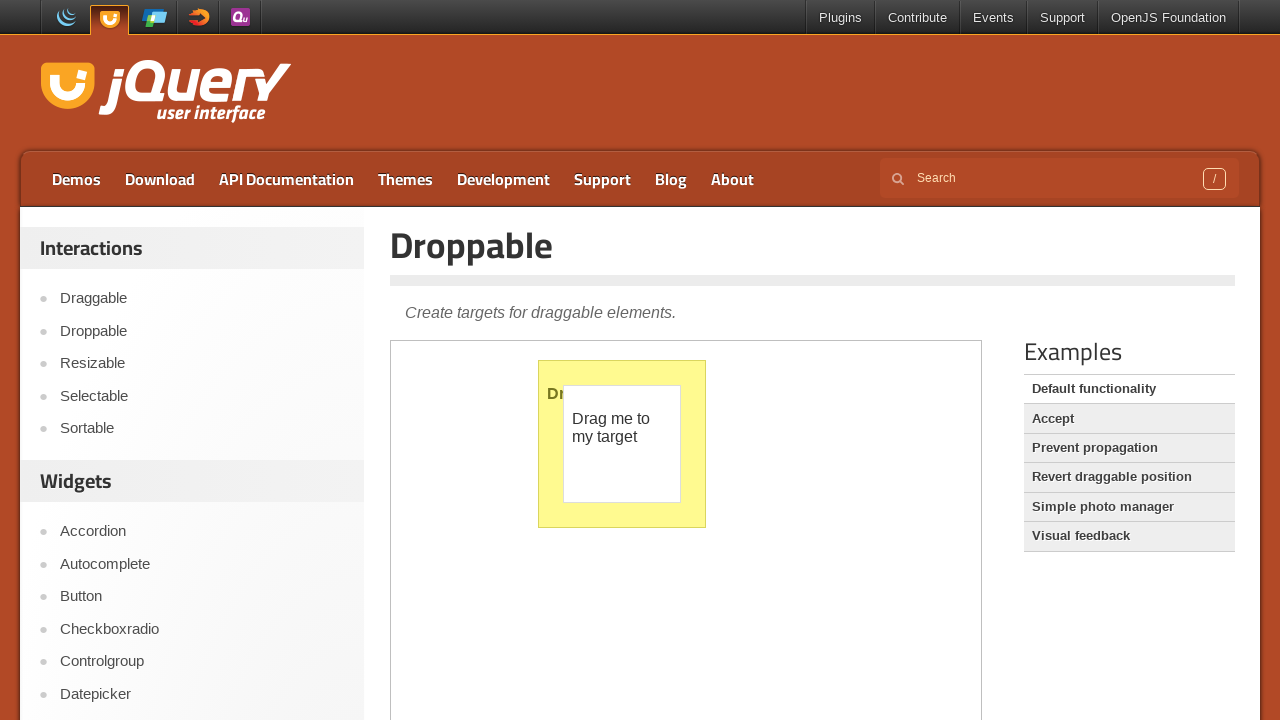

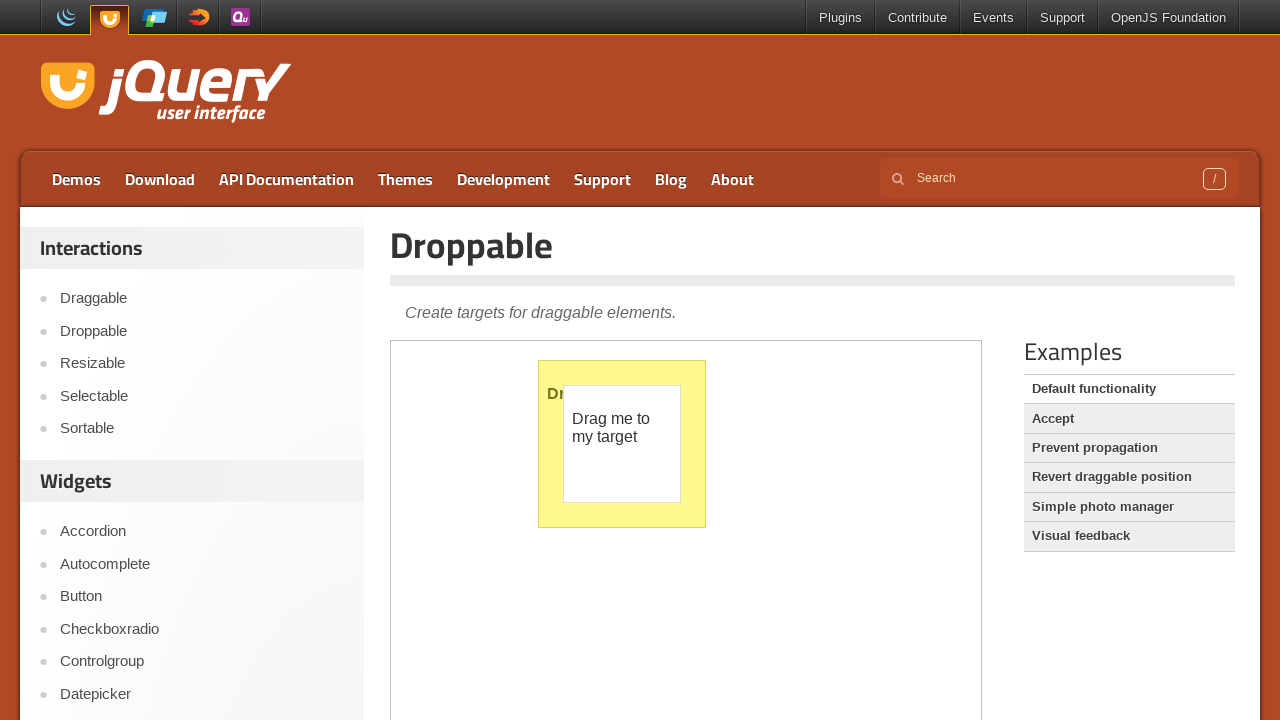